Tests a registration form by filling all required fields and submitting the form, then verifying the success message

Starting URL: http://suninjuly.github.io/registration1.html

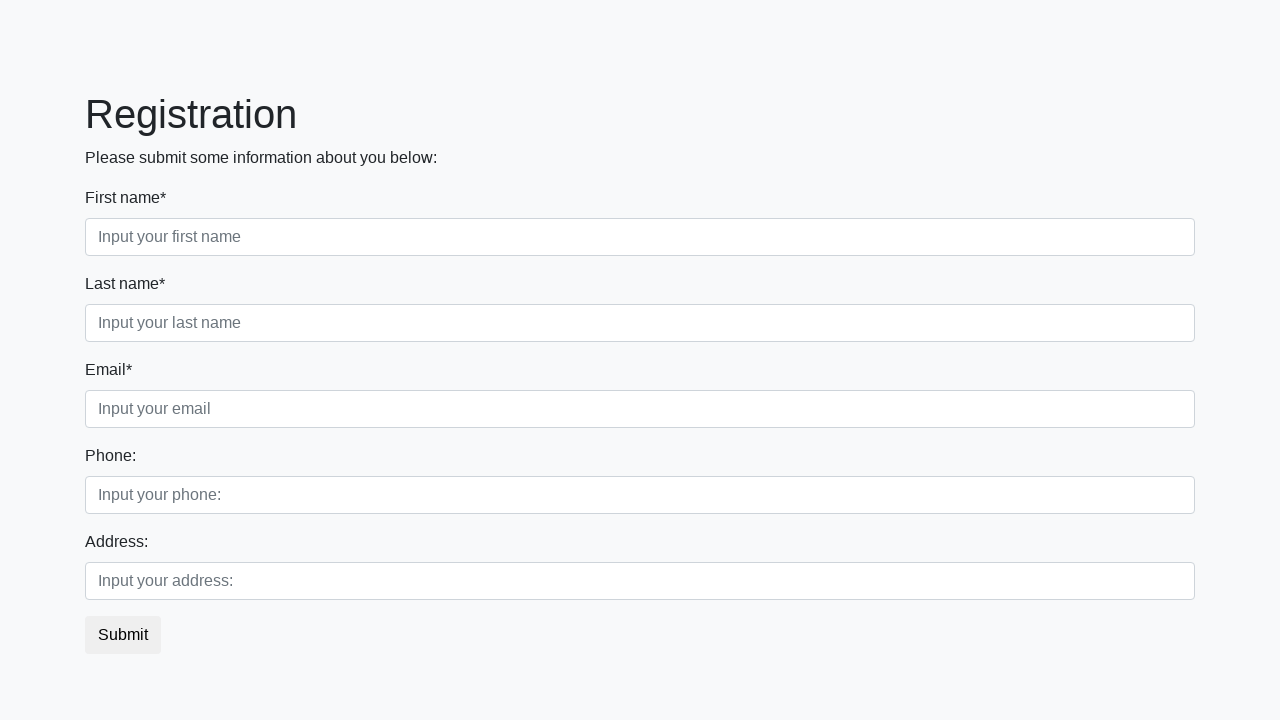

Located all required fields on registration form
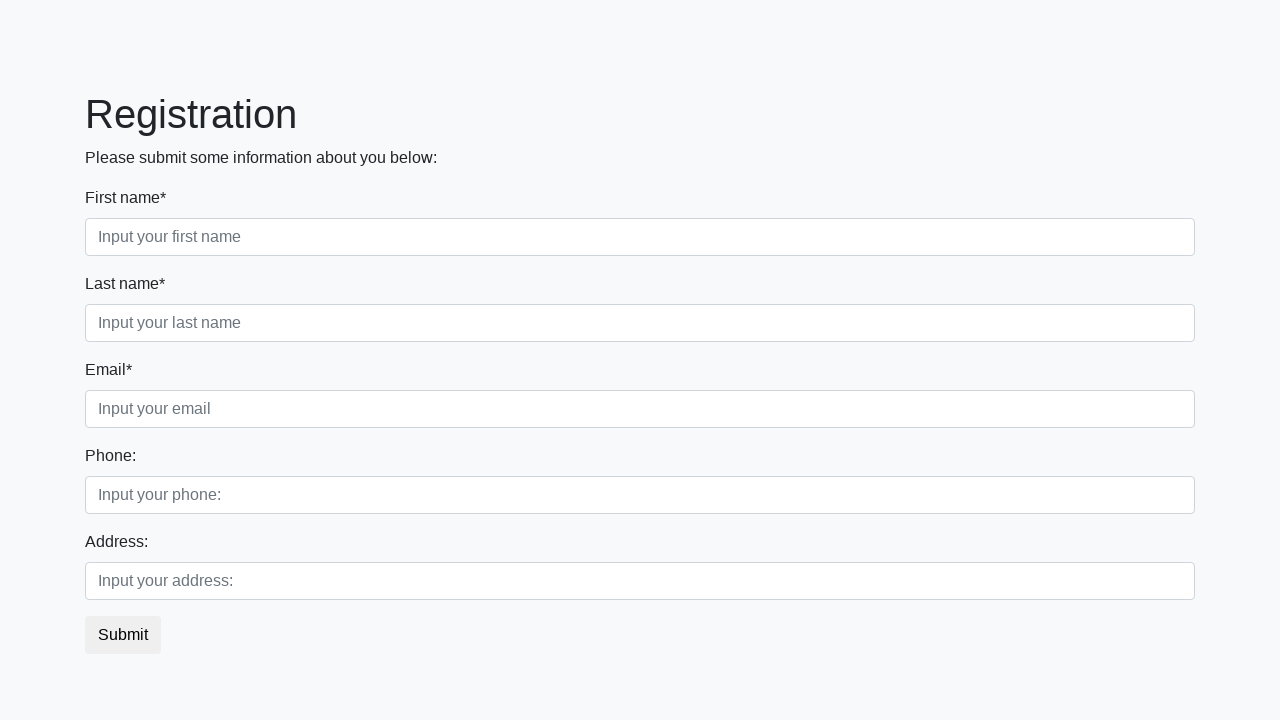

Filled a required field with test data on :required >> nth=0
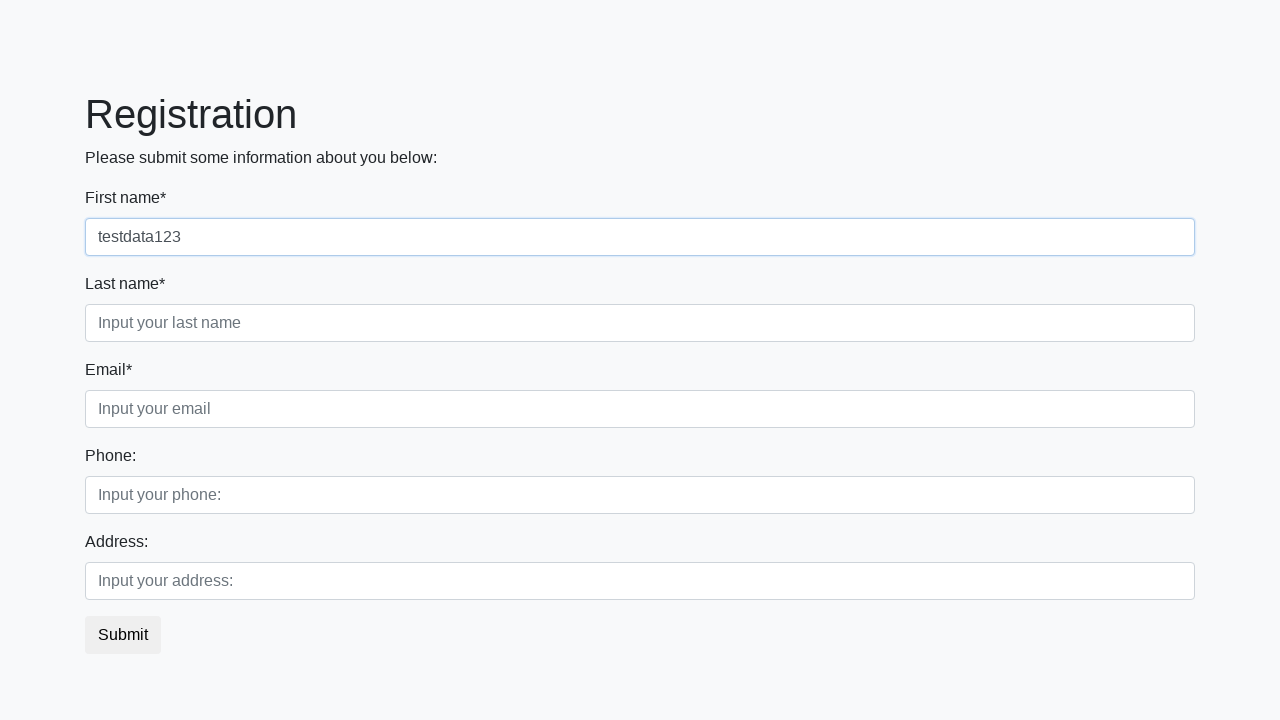

Filled a required field with test data on :required >> nth=1
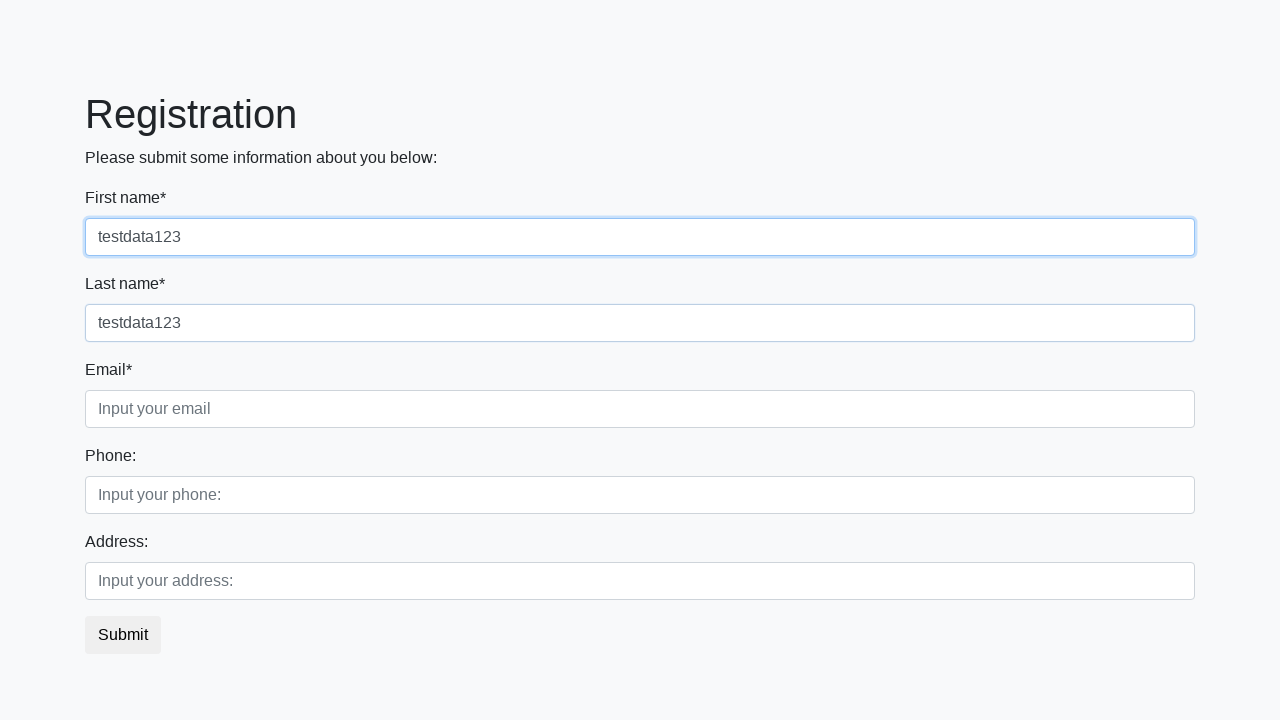

Filled a required field with test data on :required >> nth=2
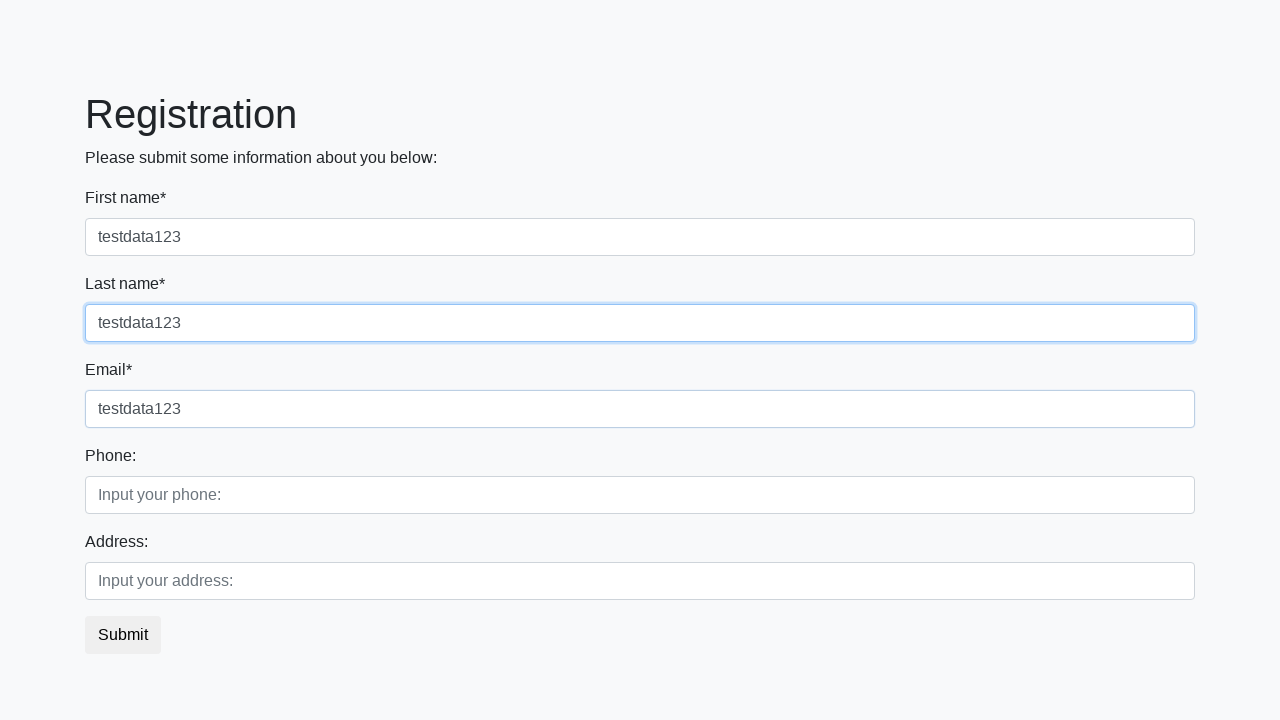

Clicked submit button to register at (123, 635) on button.btn
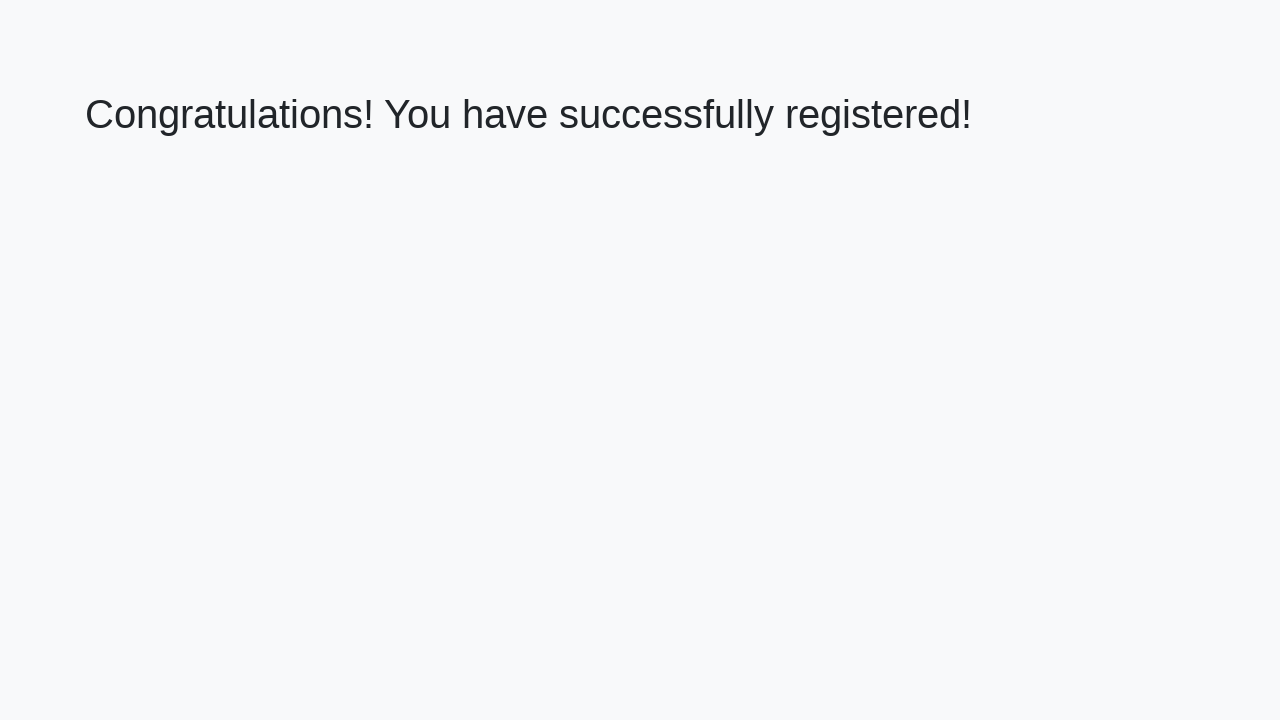

Success message heading loaded
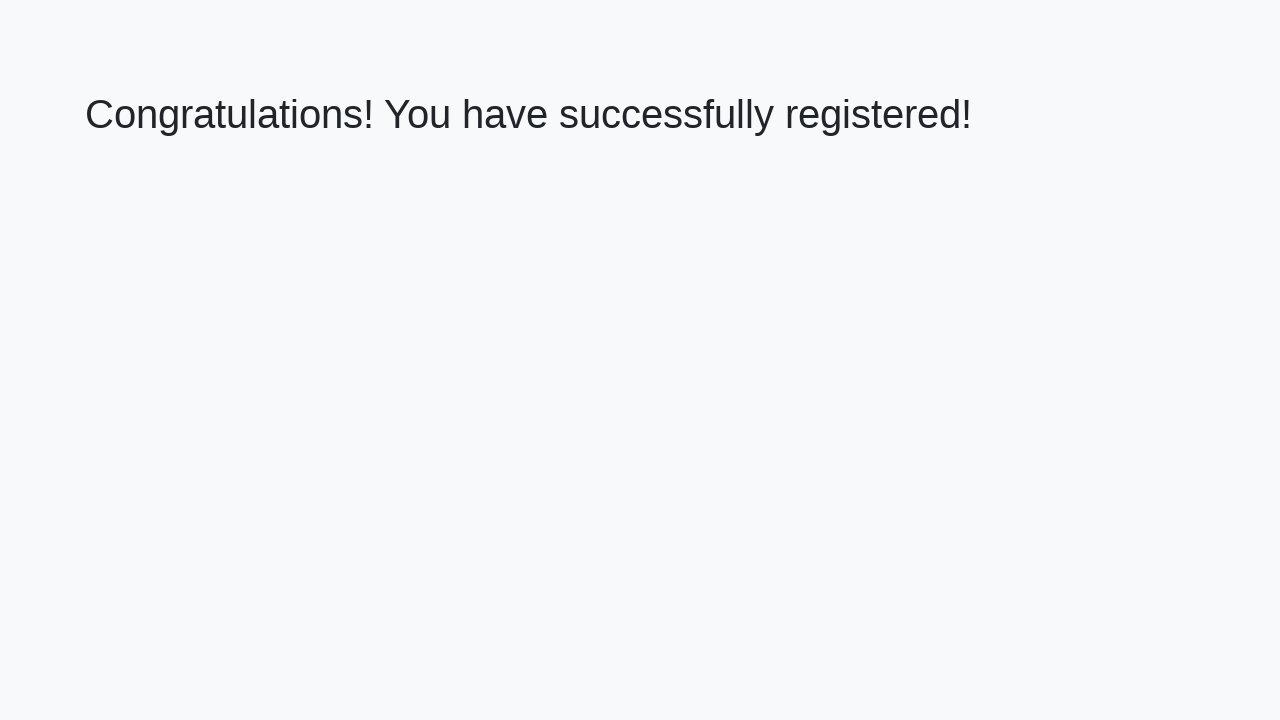

Retrieved success message text content
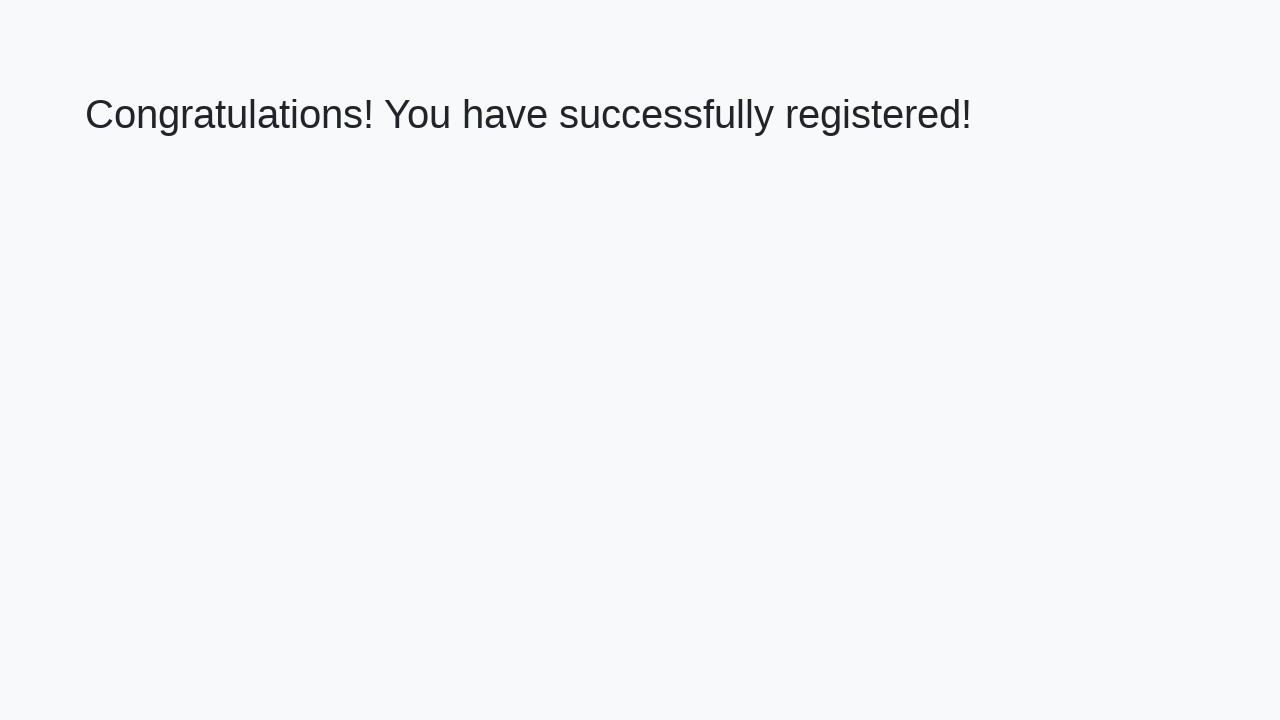

Verified correct success message displayed
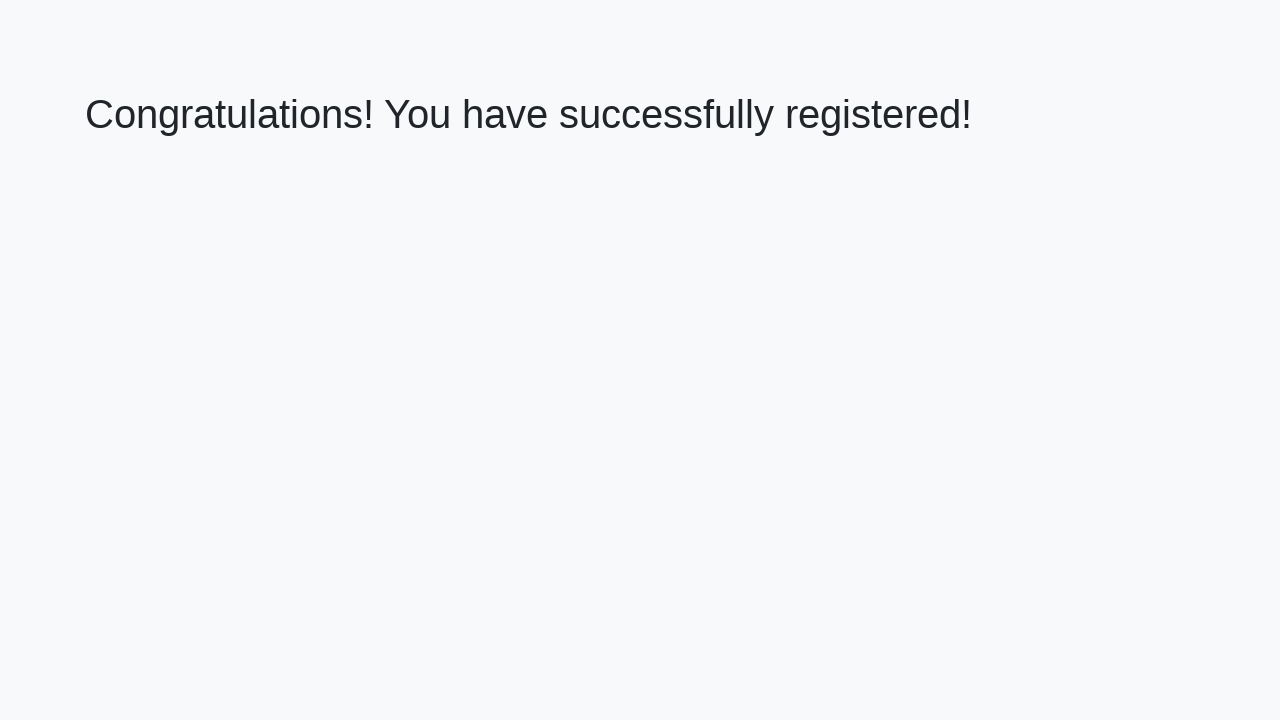

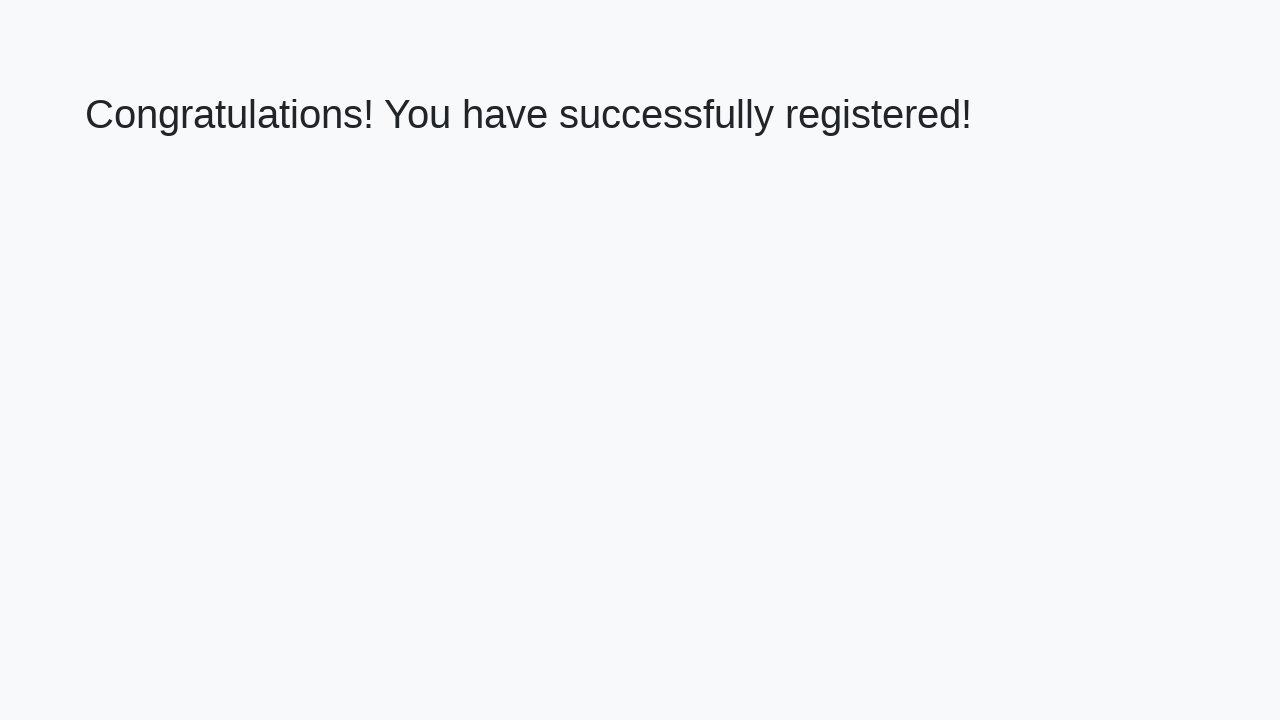